Counts and lists all anchor tags on the page

Starting URL: https://rahulshettyacademy.com/AutomationPractice/

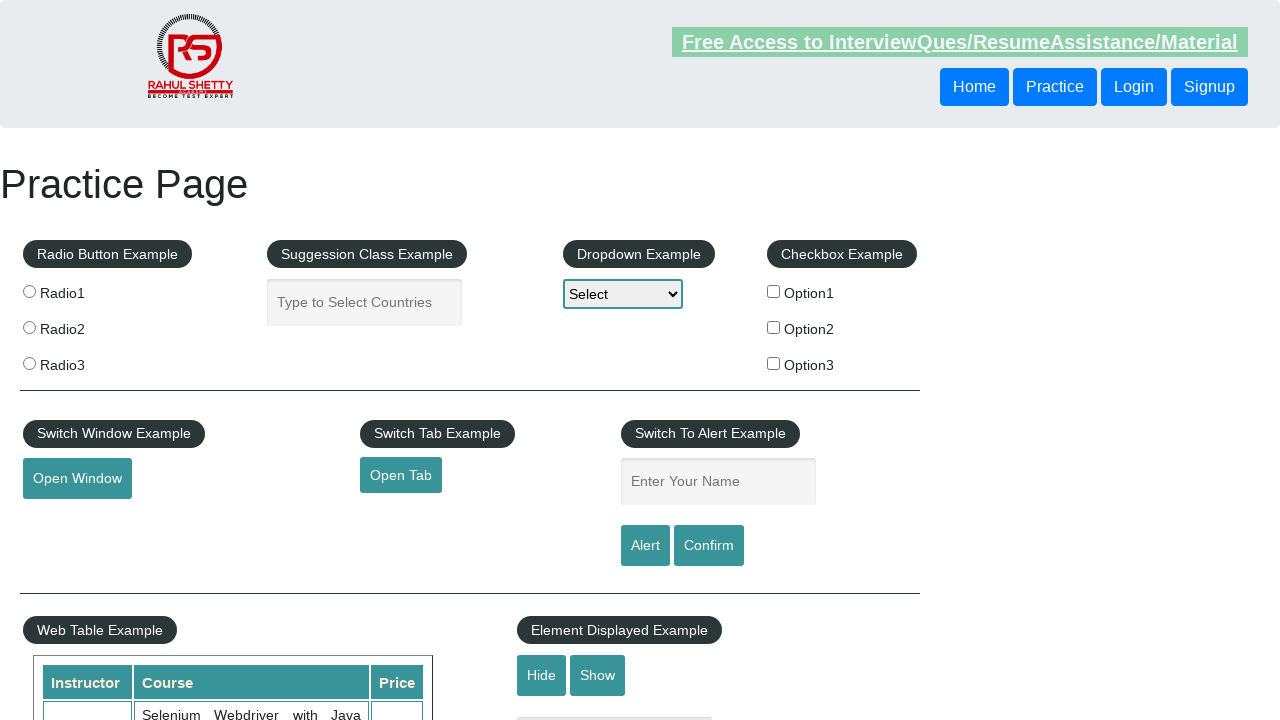

Navigated to AutomationPractice page
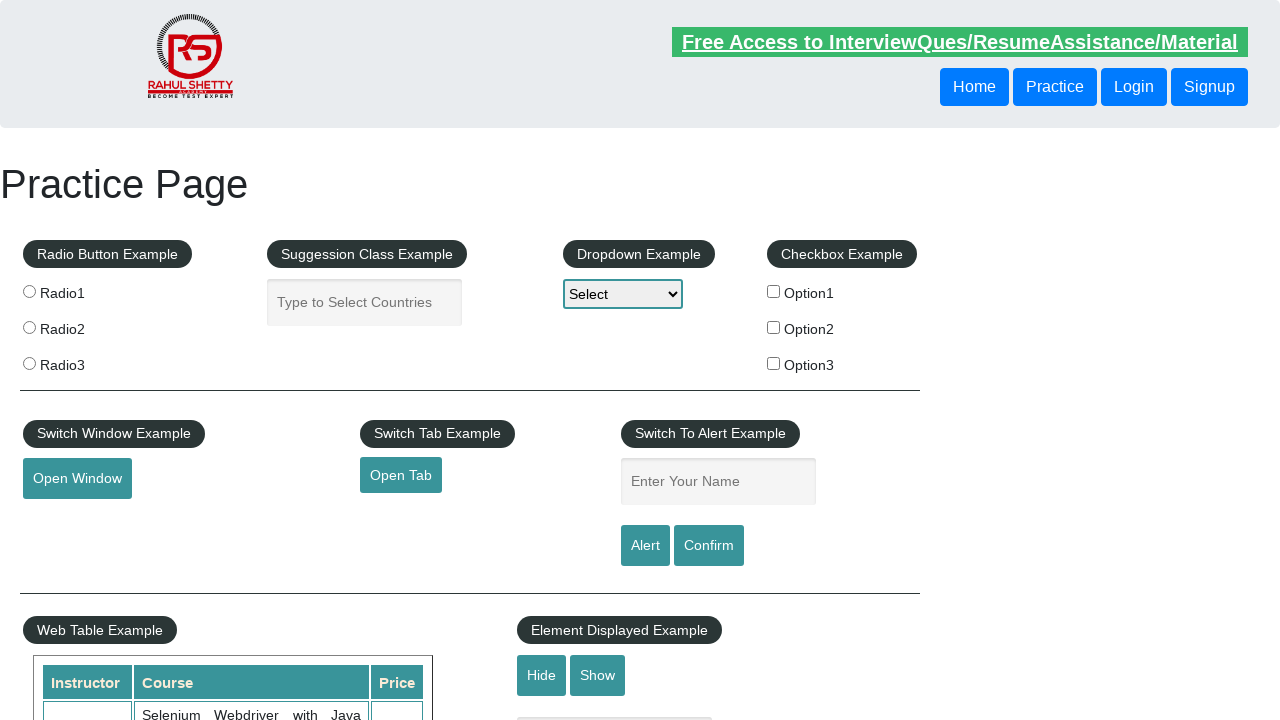

Located all anchor tags on the page
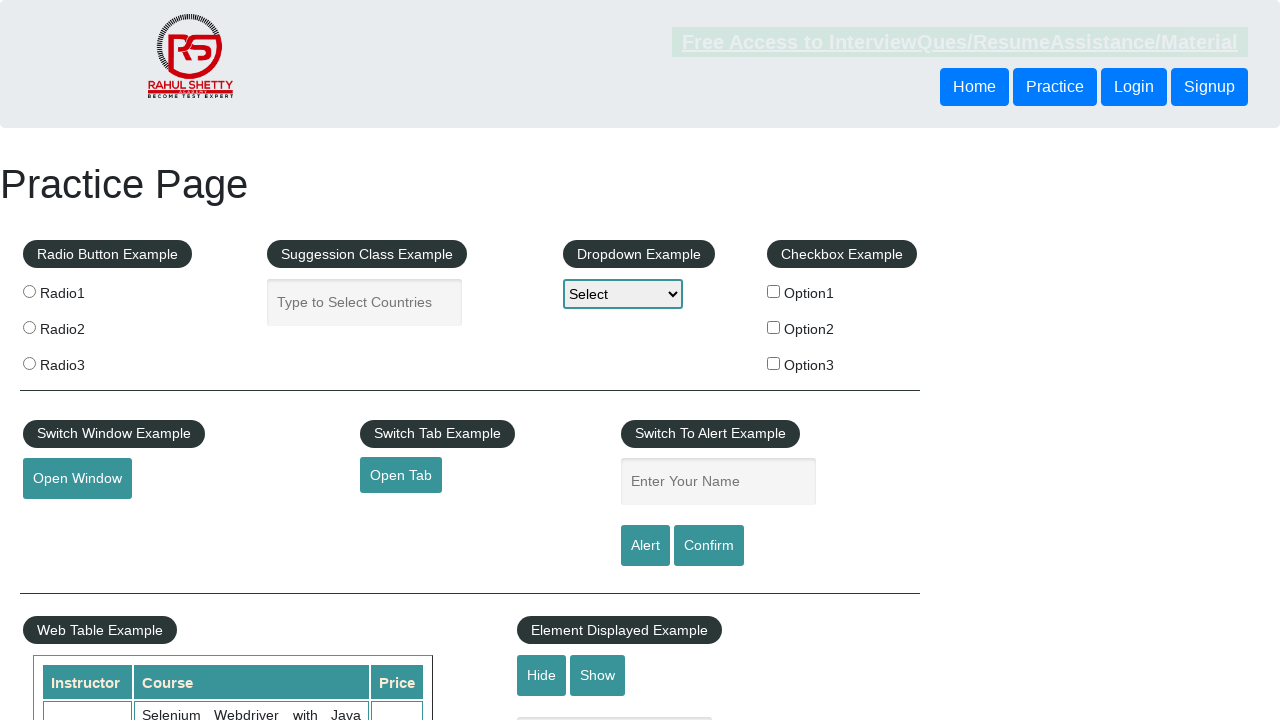

Counted total anchor tags: 27
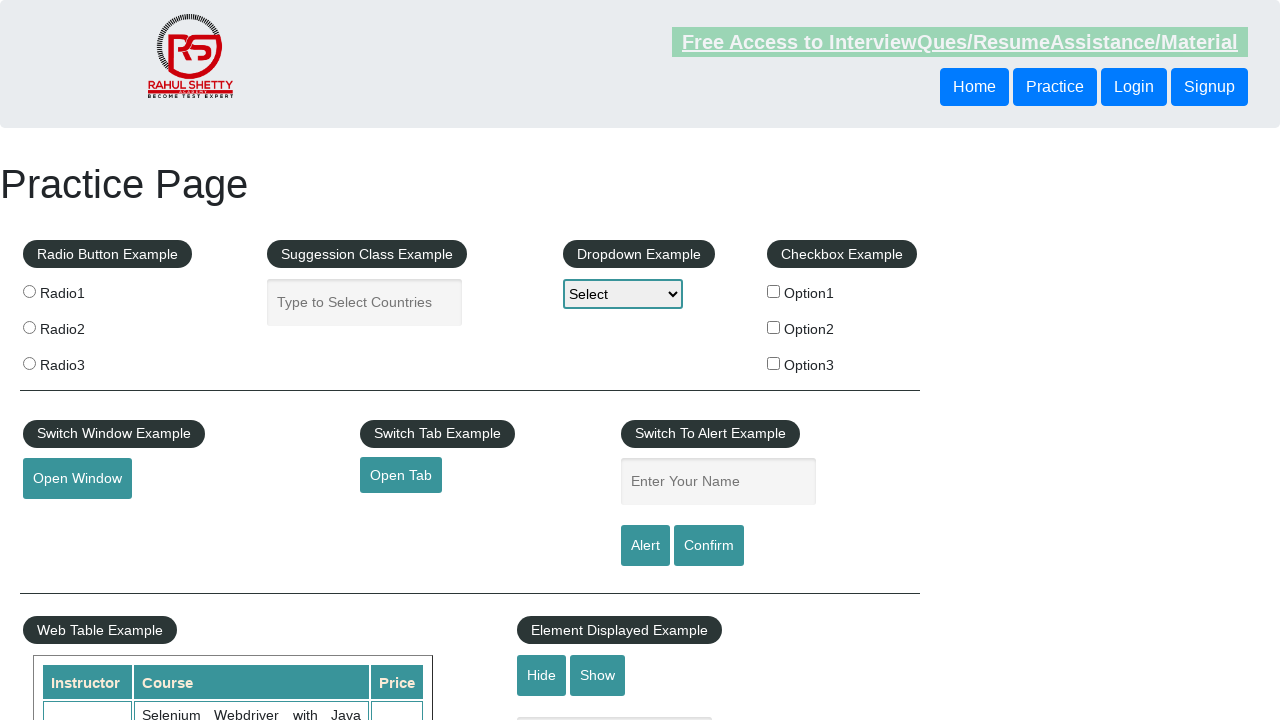

Found anchor tag with text: Free Access to InterviewQues/ResumeAssistance/Material
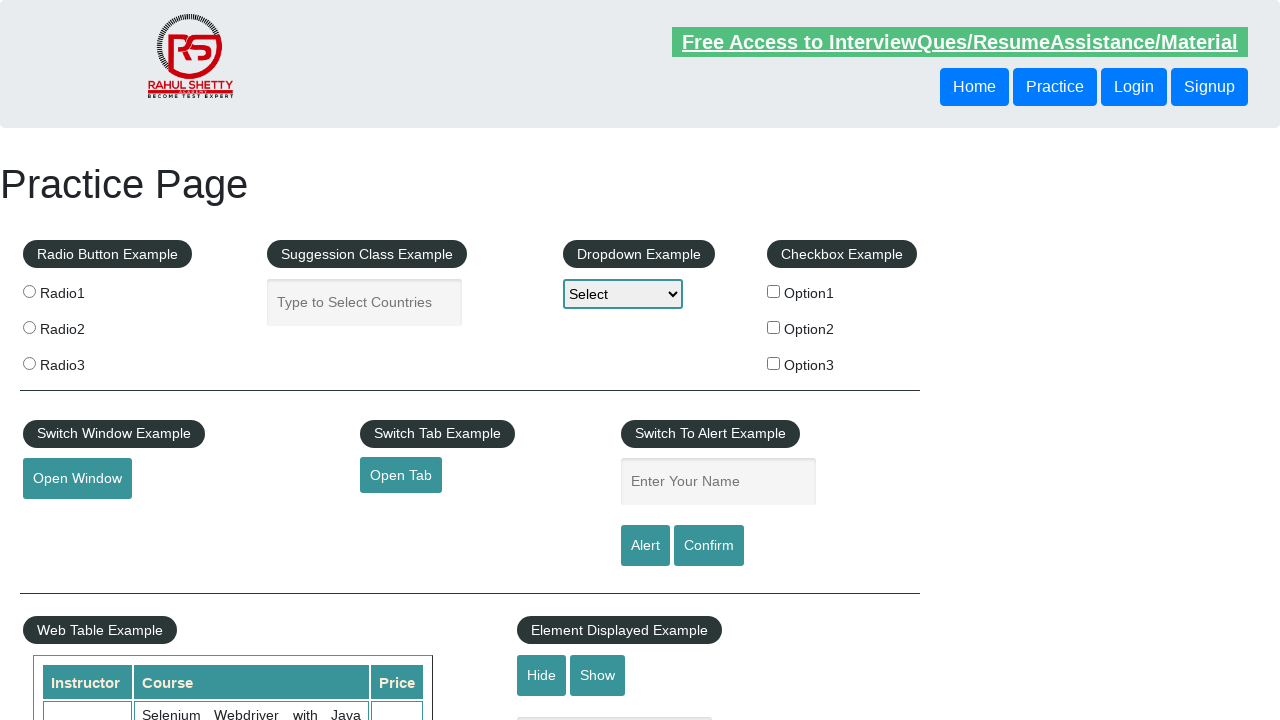

Found anchor tag with text: Home
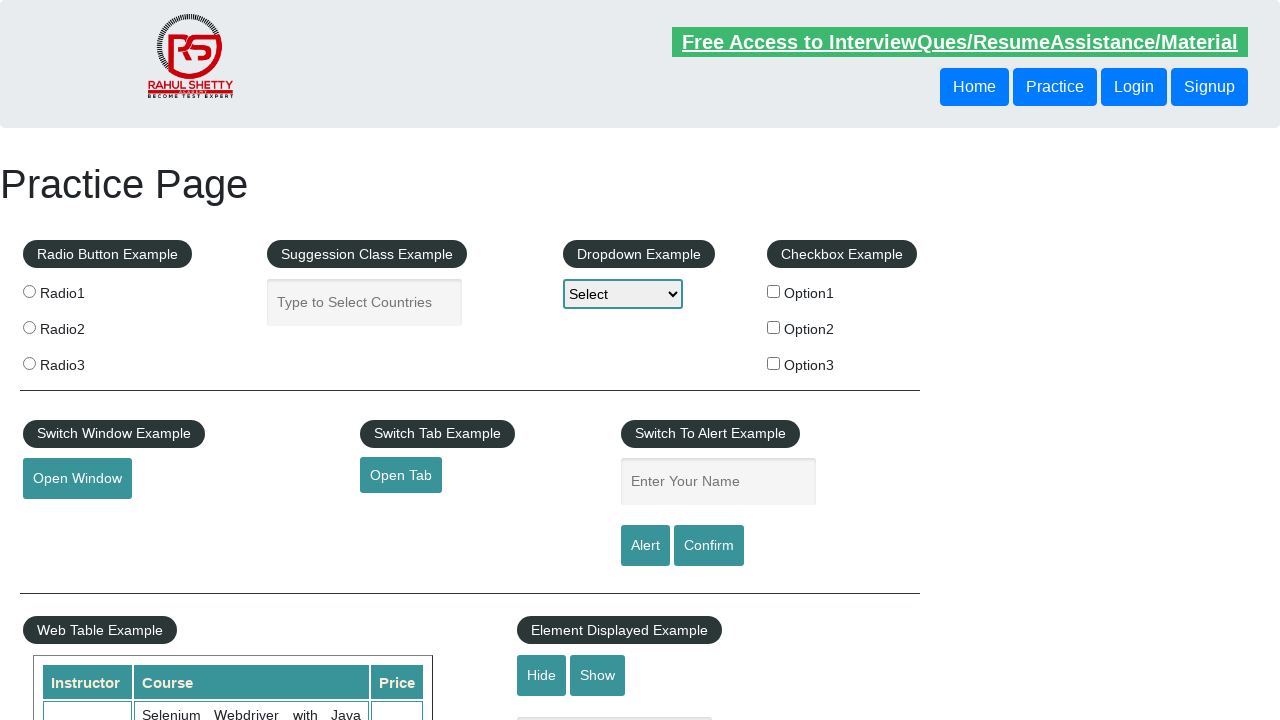

Found anchor tag with text: Open Tab
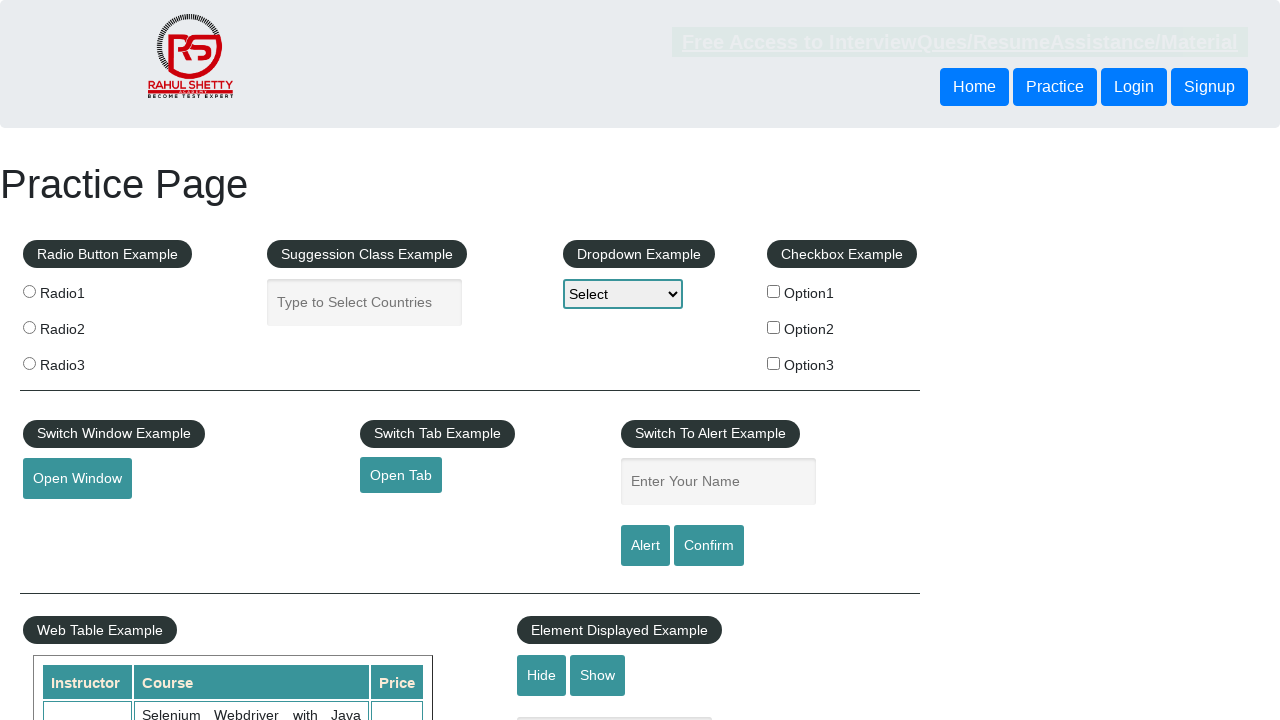

Found anchor tag with text: Top
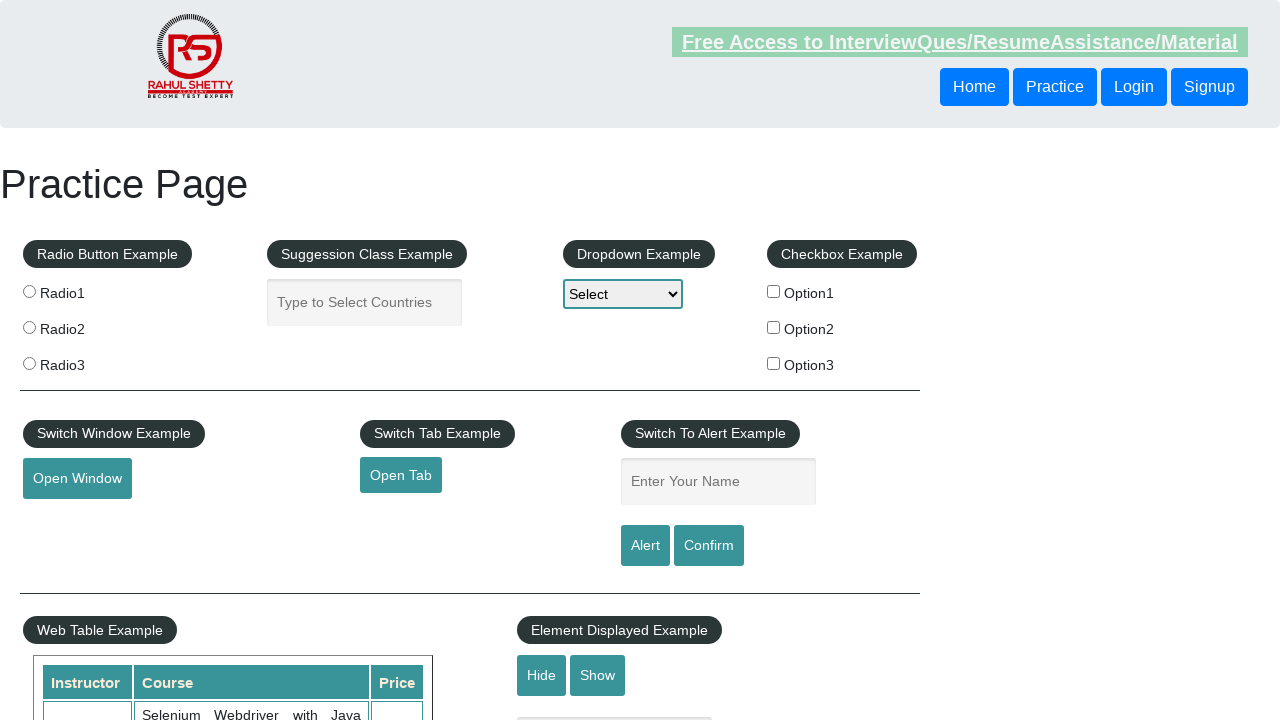

Found anchor tag with text: Reload
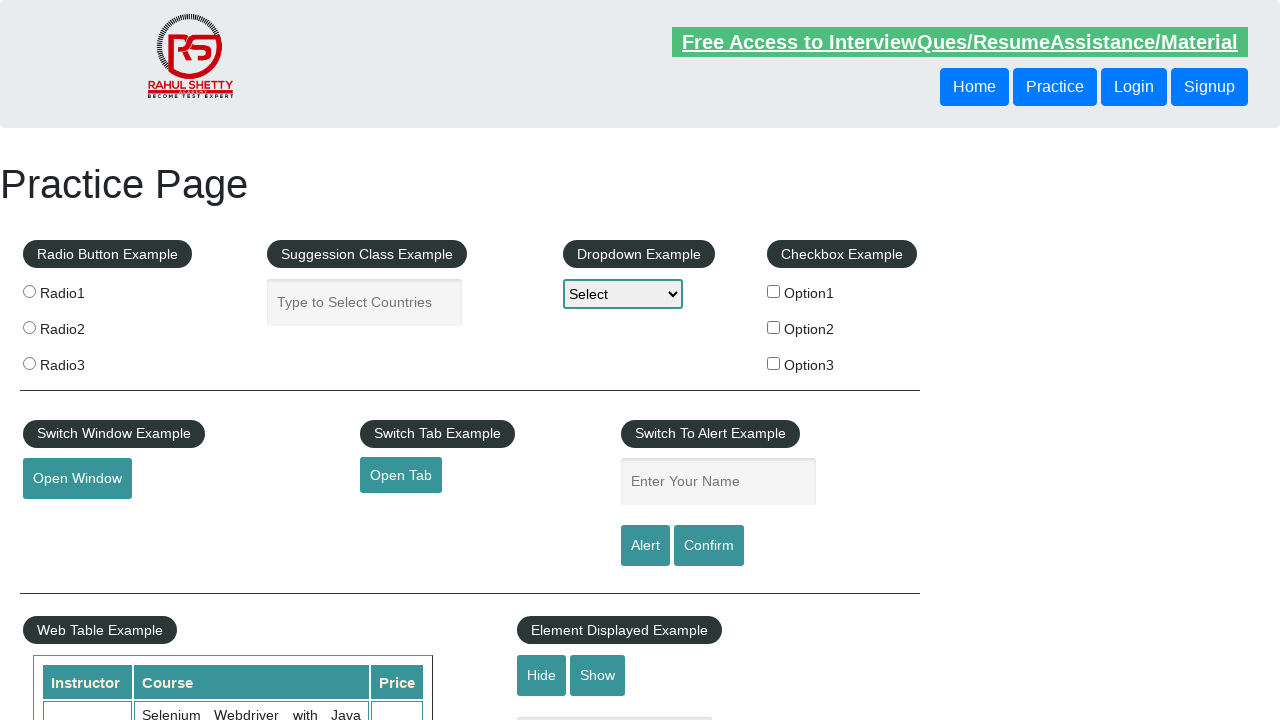

Found anchor tag with text: Discount Coupons
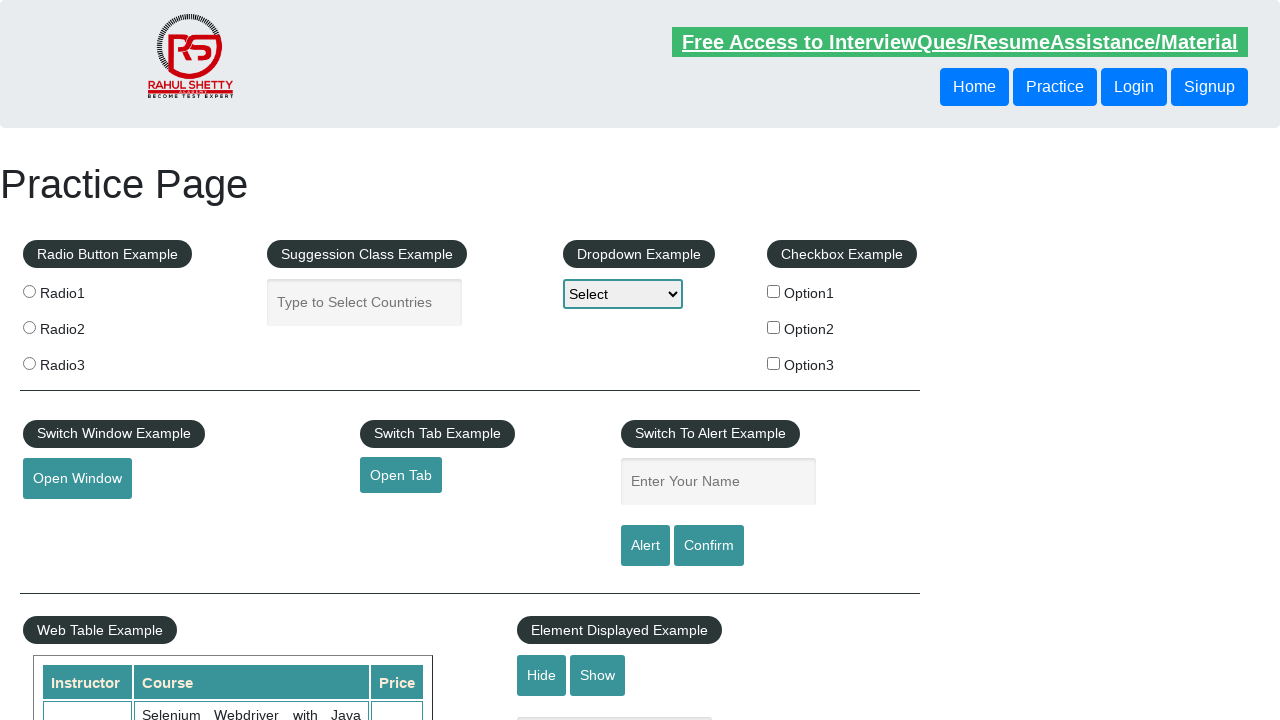

Found anchor tag with text: REST API
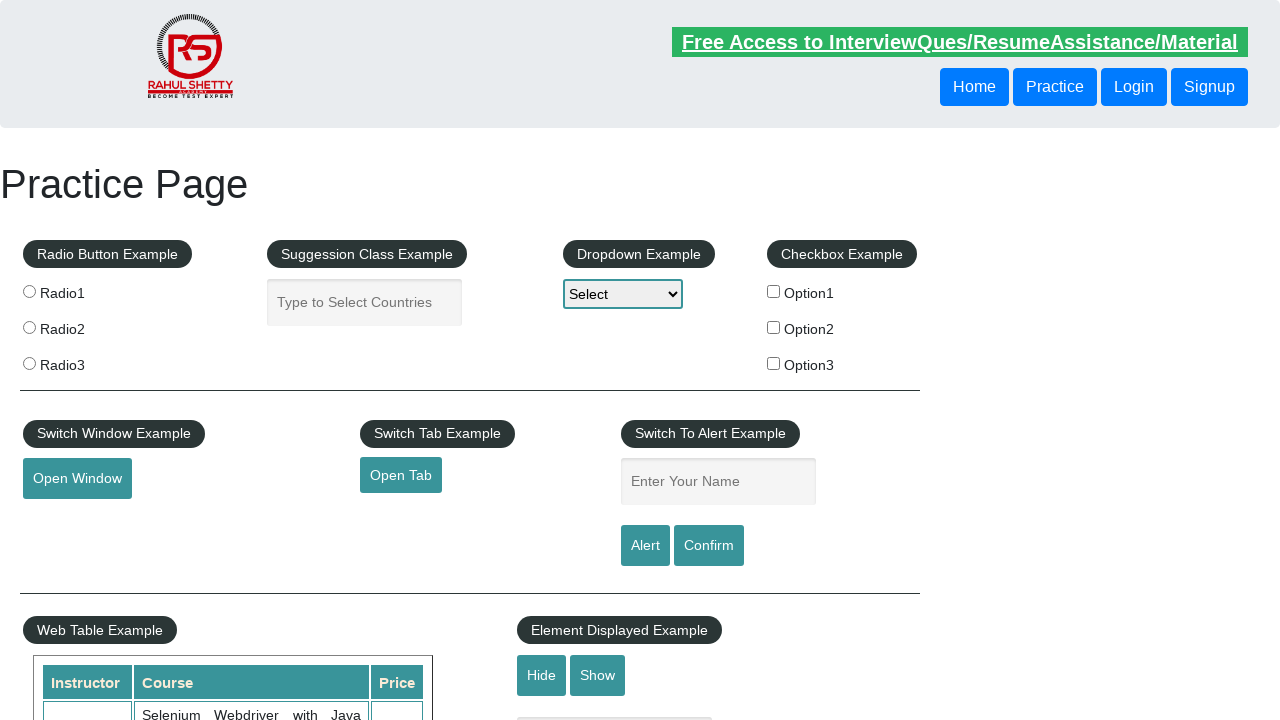

Found anchor tag with text: SoapUI
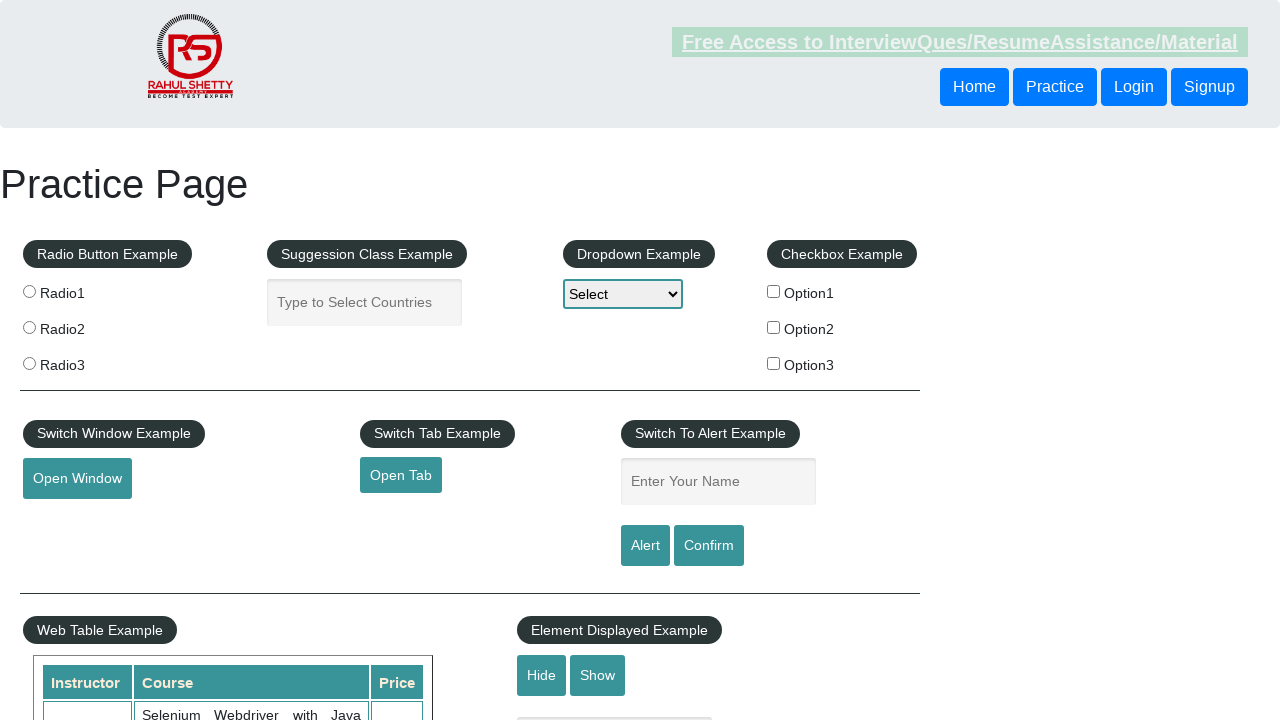

Found anchor tag with text: Appium
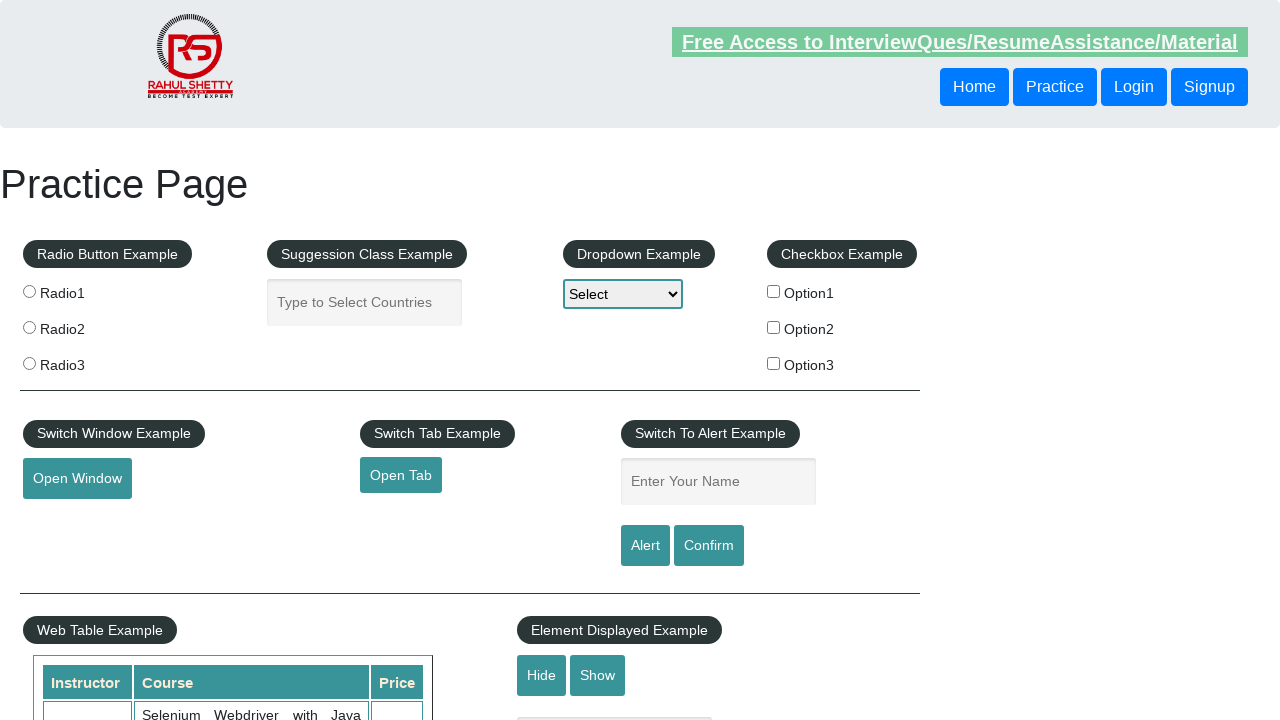

Found anchor tag with text: JMeter
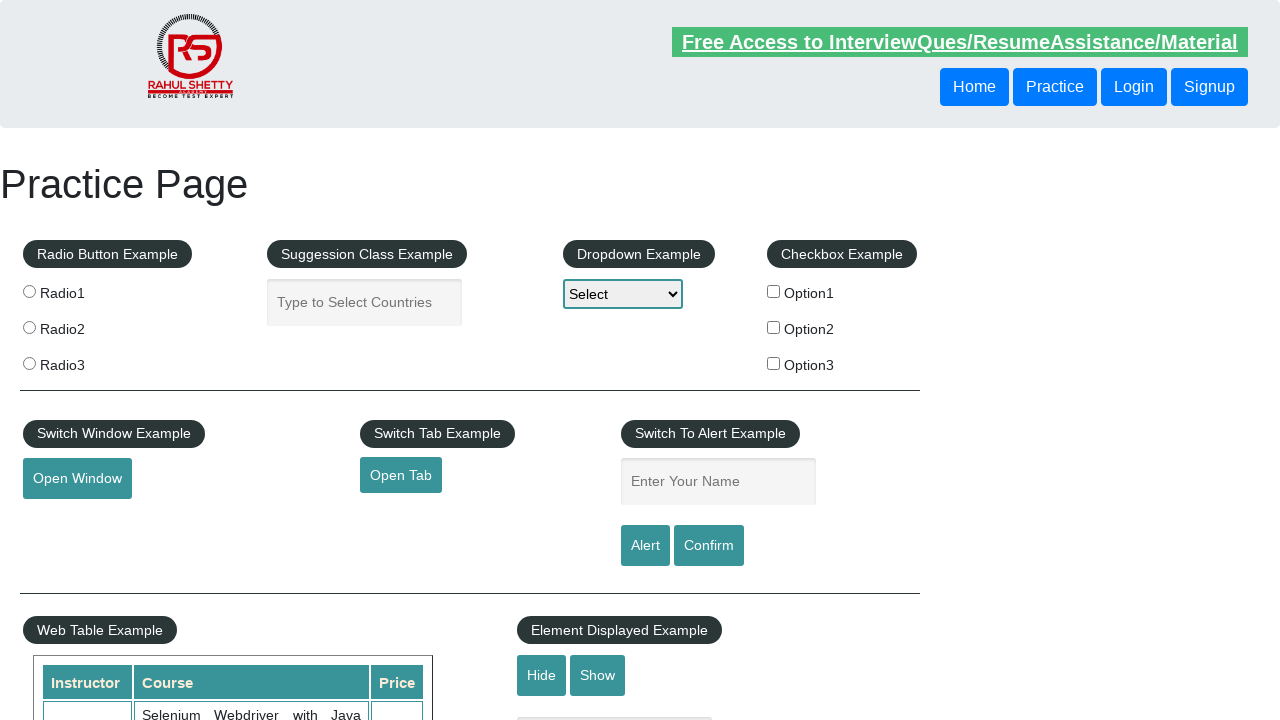

Found anchor tag with text: Latest News
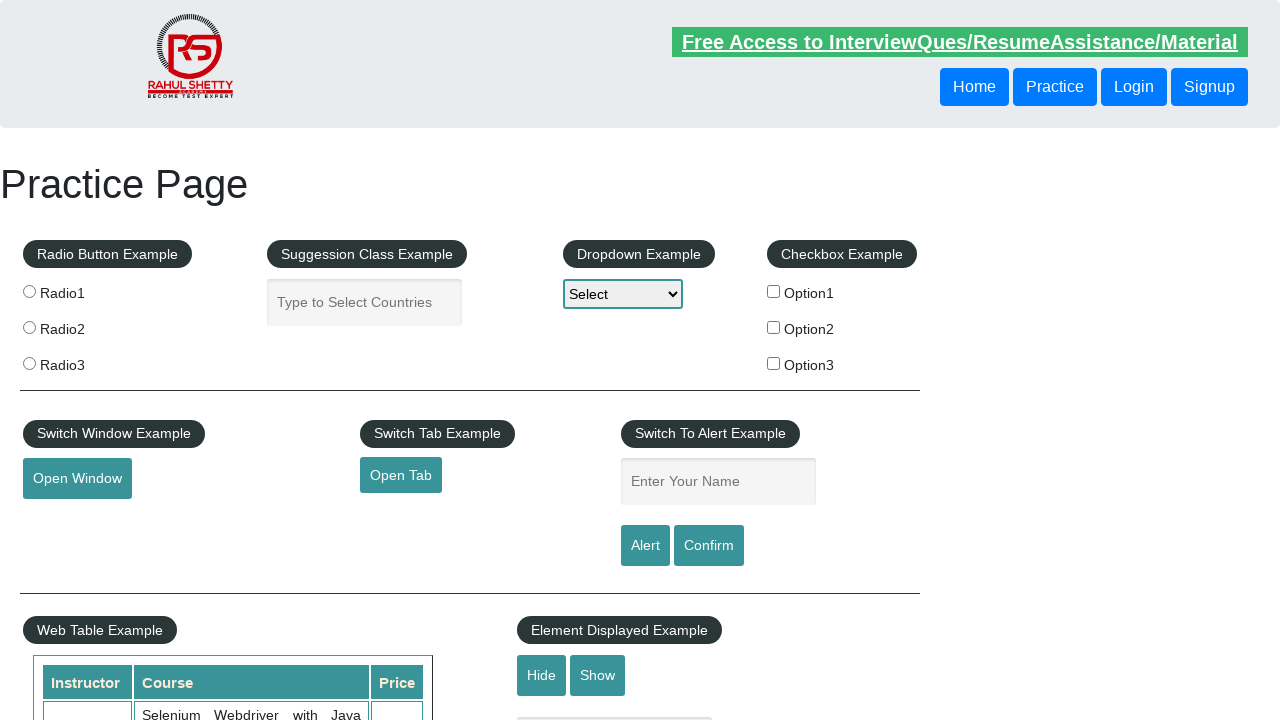

Found anchor tag with text: Broken Link
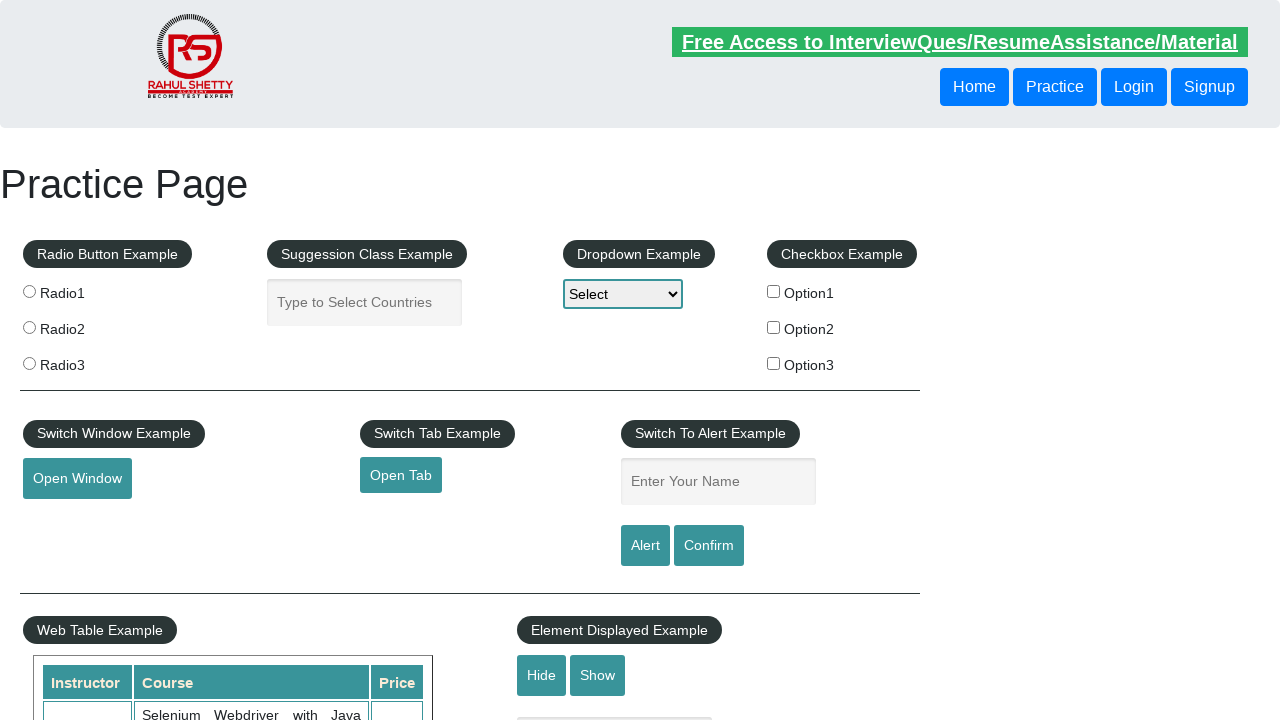

Found anchor tag with text: Dummy Content for Testing.
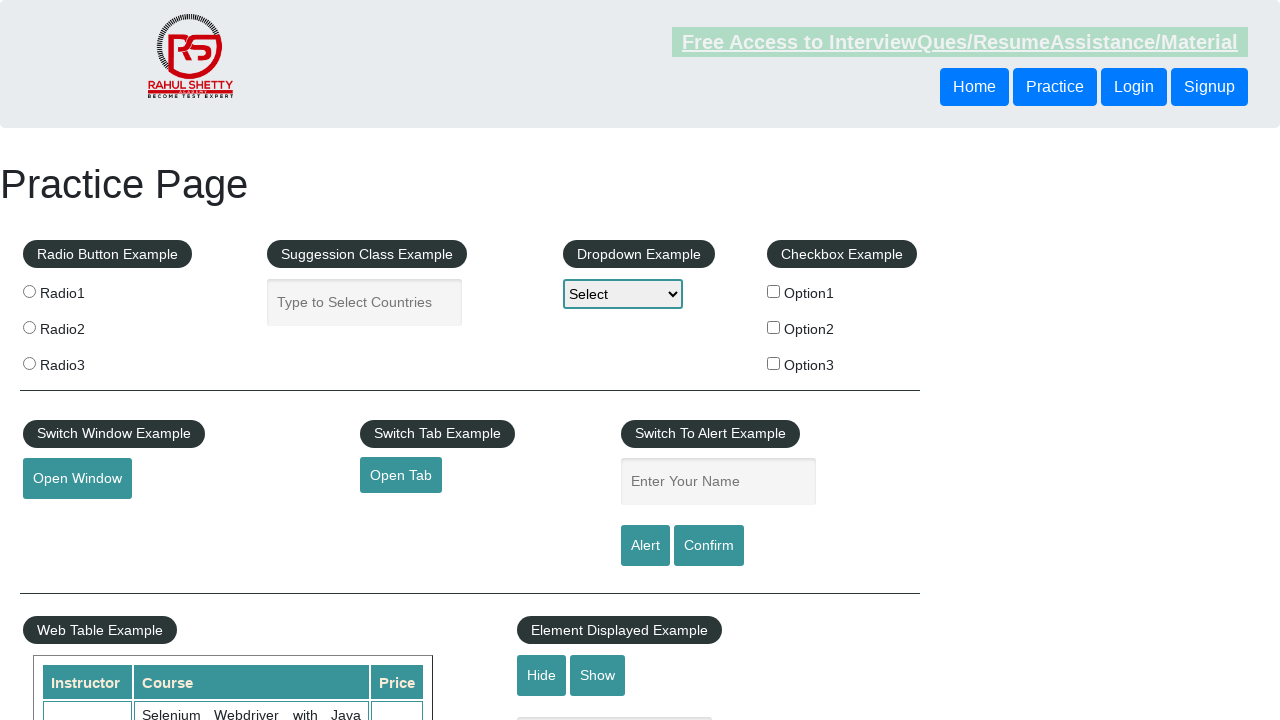

Found anchor tag with text: Dummy Content for Testing.
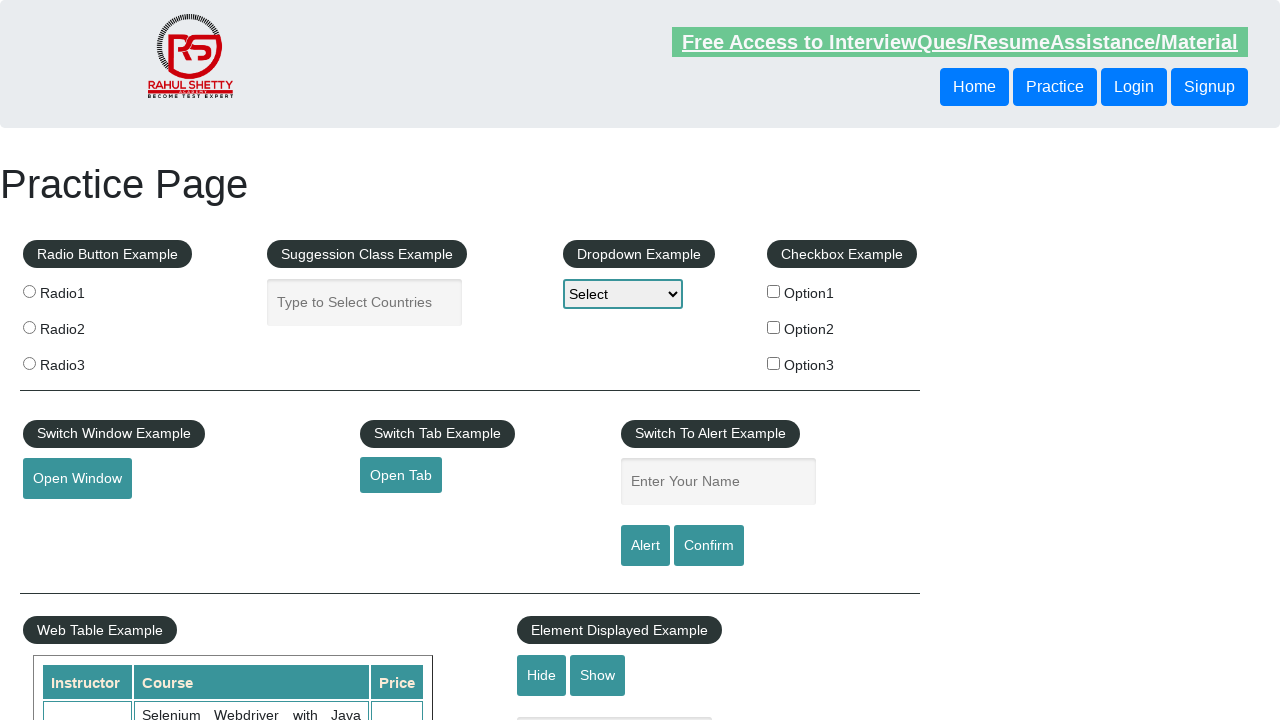

Found anchor tag with text: Dummy Content for Testing.
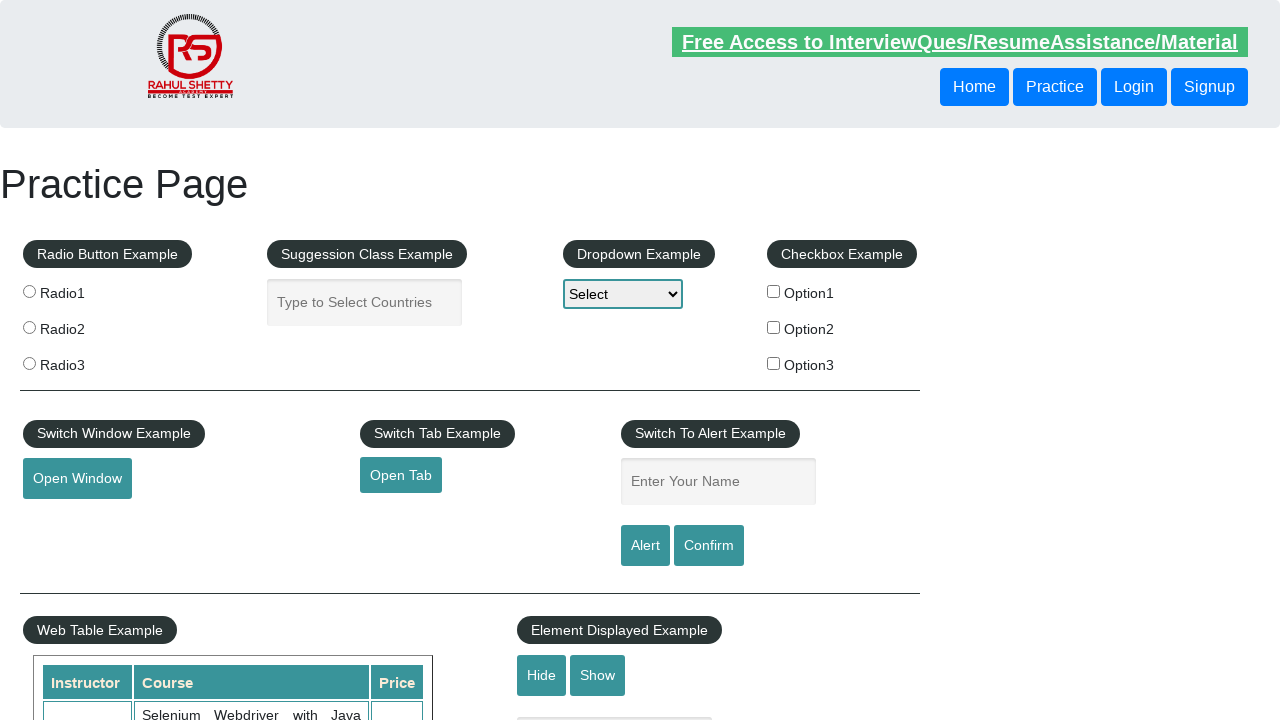

Found anchor tag with text: Contact info
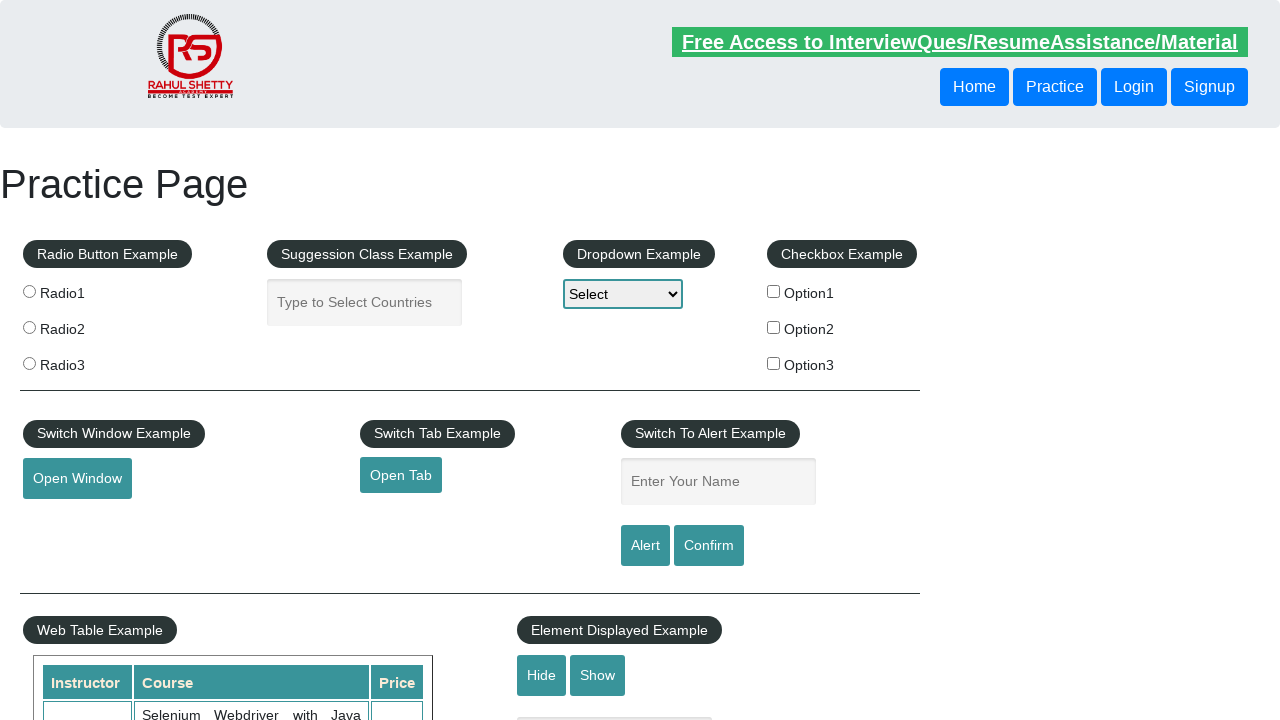

Found anchor tag with text: Dummy Content for Testing.
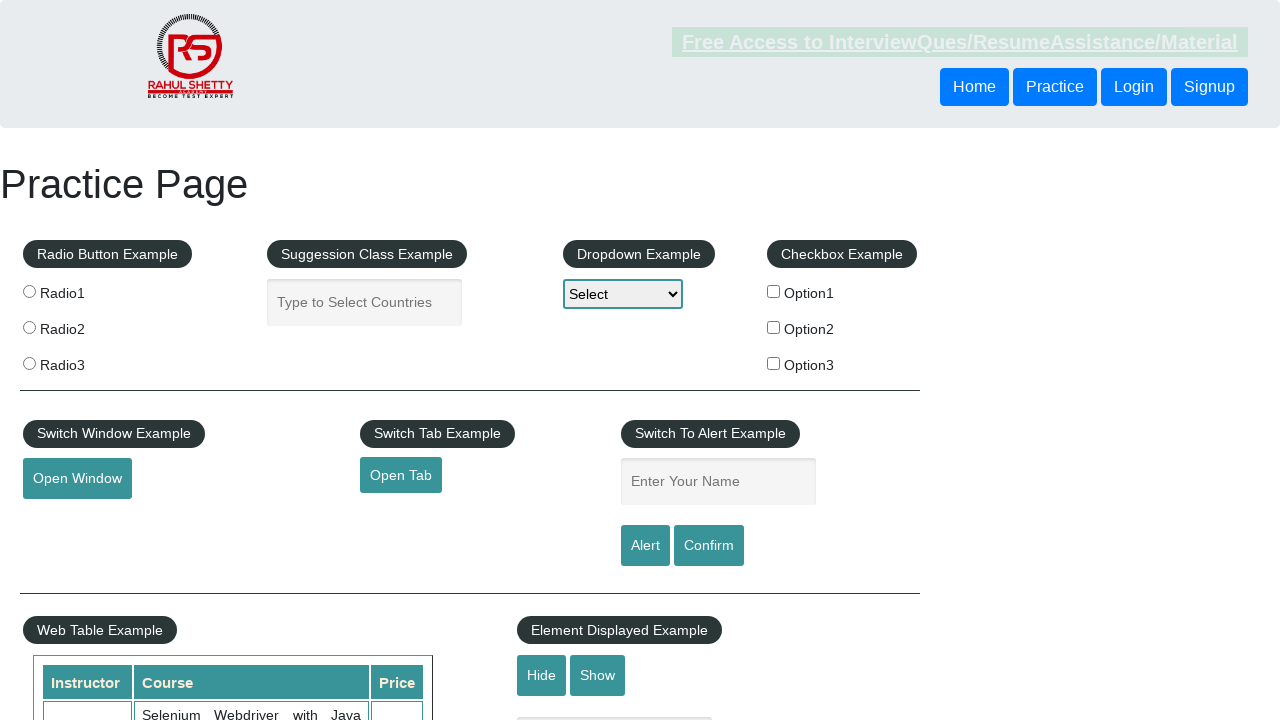

Found anchor tag with text: Dummy Content for Testing.
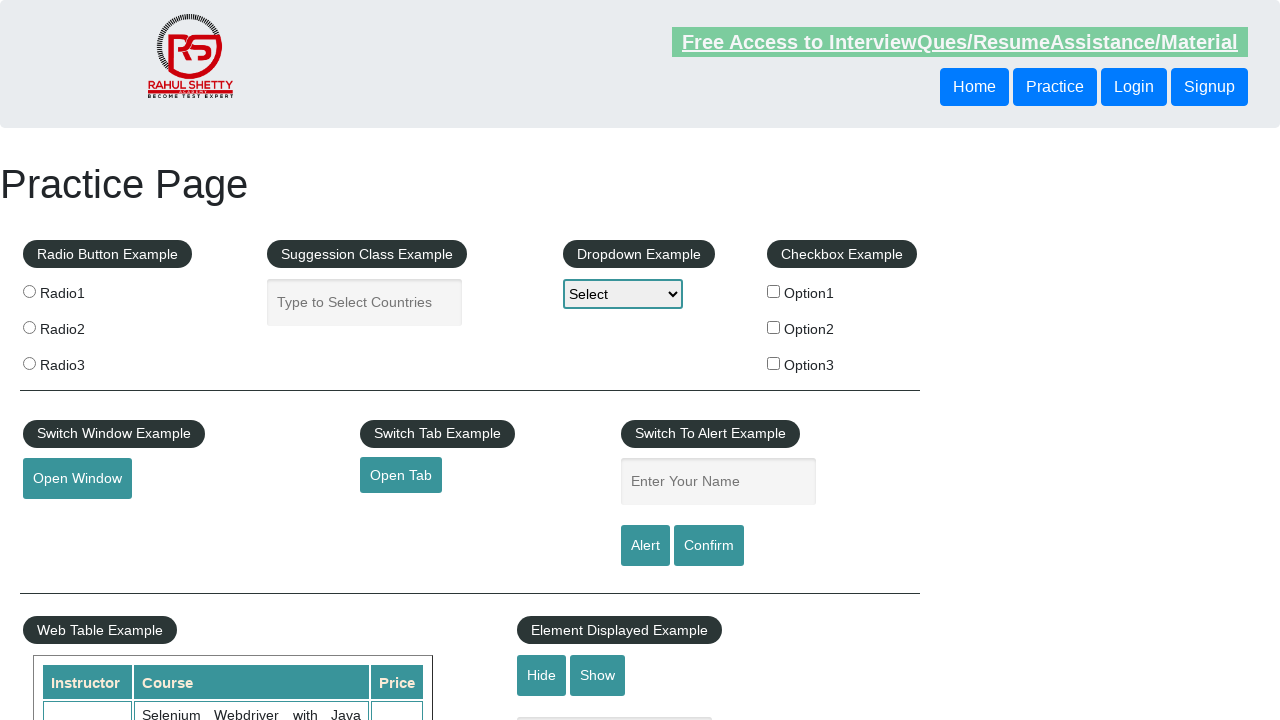

Found anchor tag with text: Dummy Content for Testing.
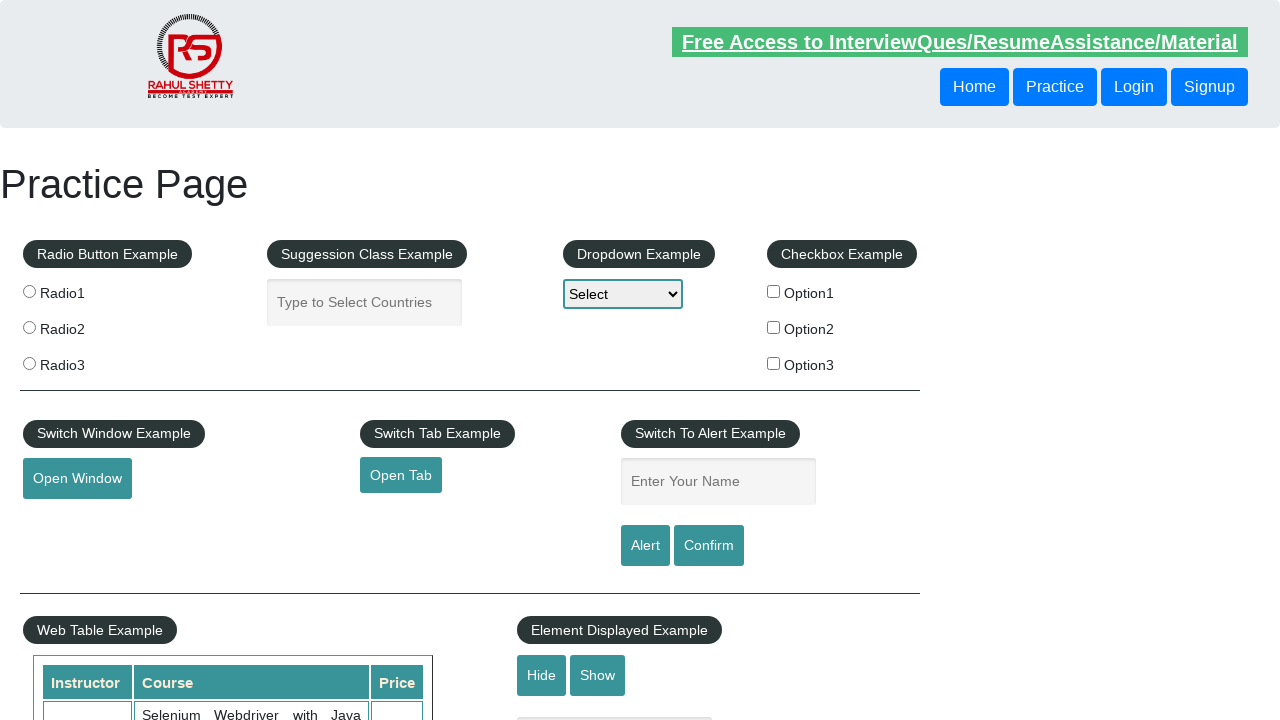

Found anchor tag with text: Dummy Content for Testing.
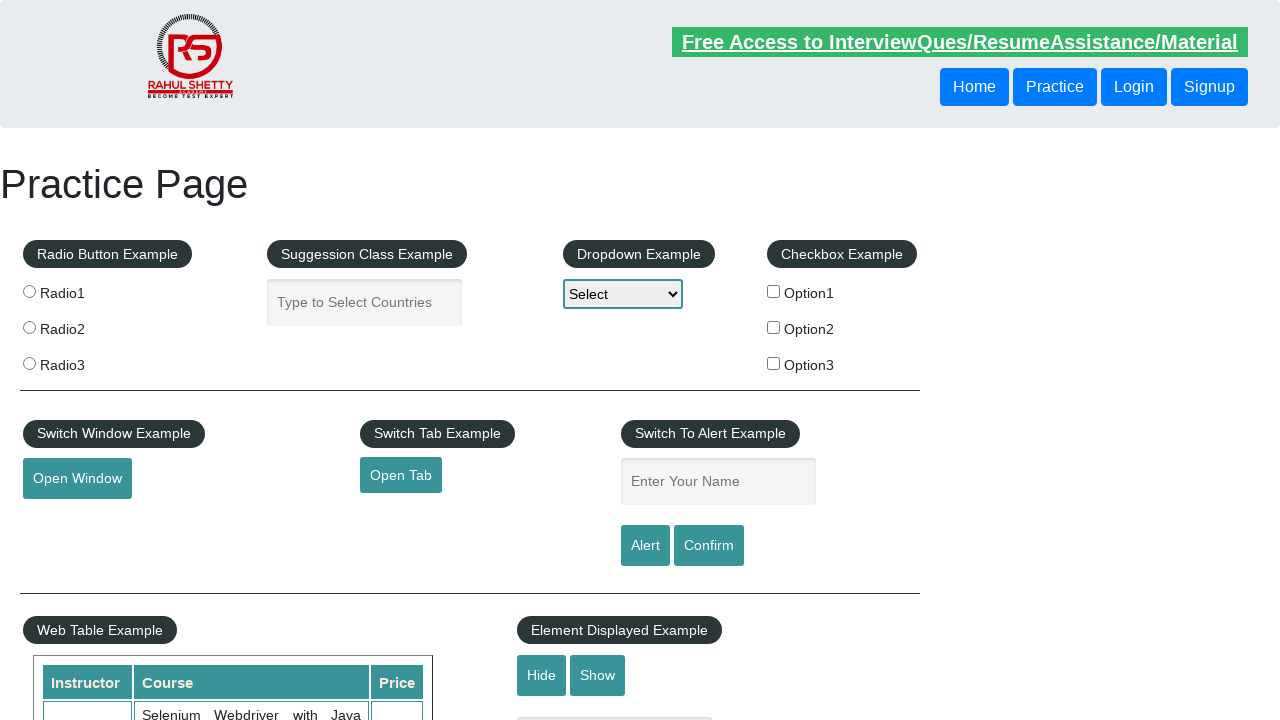

Found anchor tag with text: Social Media
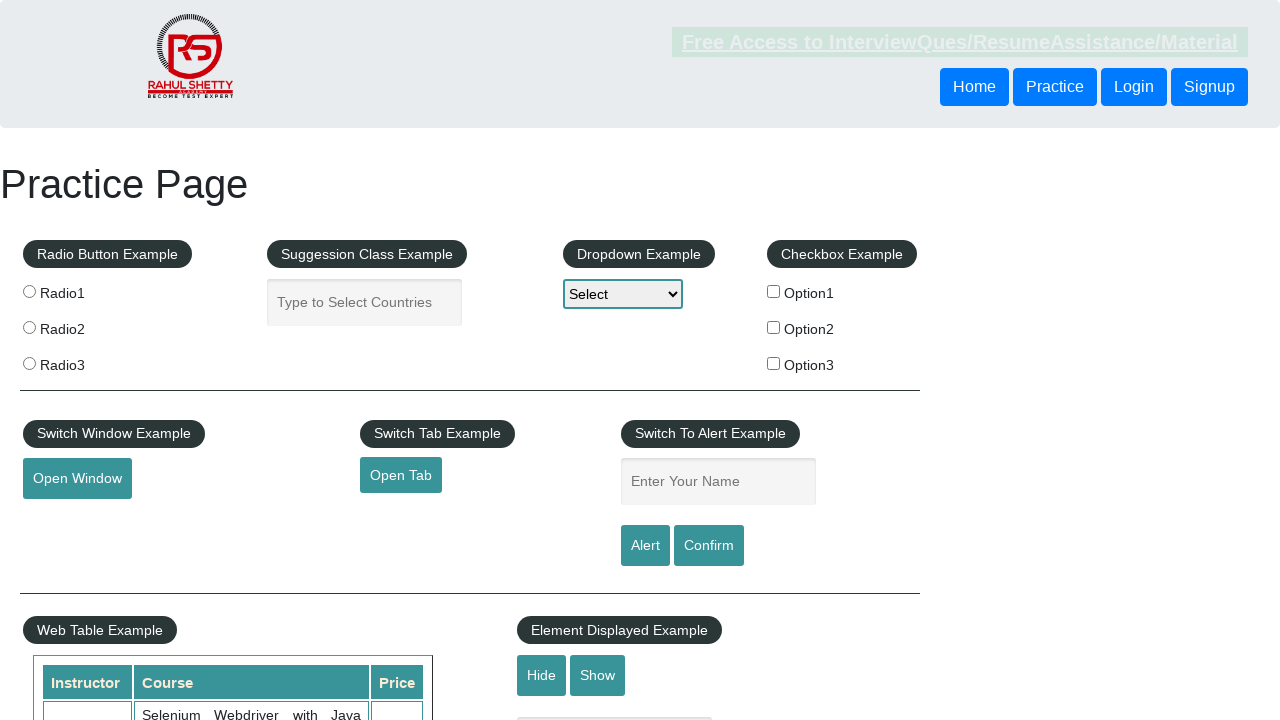

Found anchor tag with text: Facebook
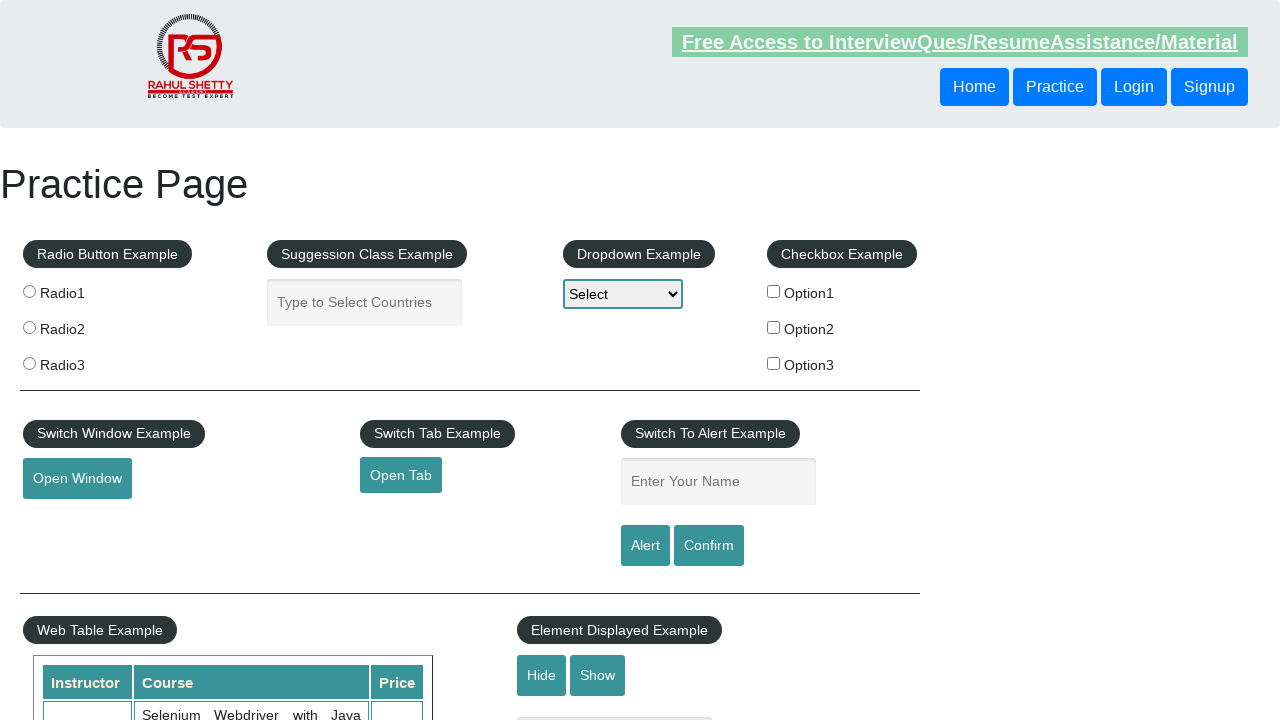

Found anchor tag with text: Twitter
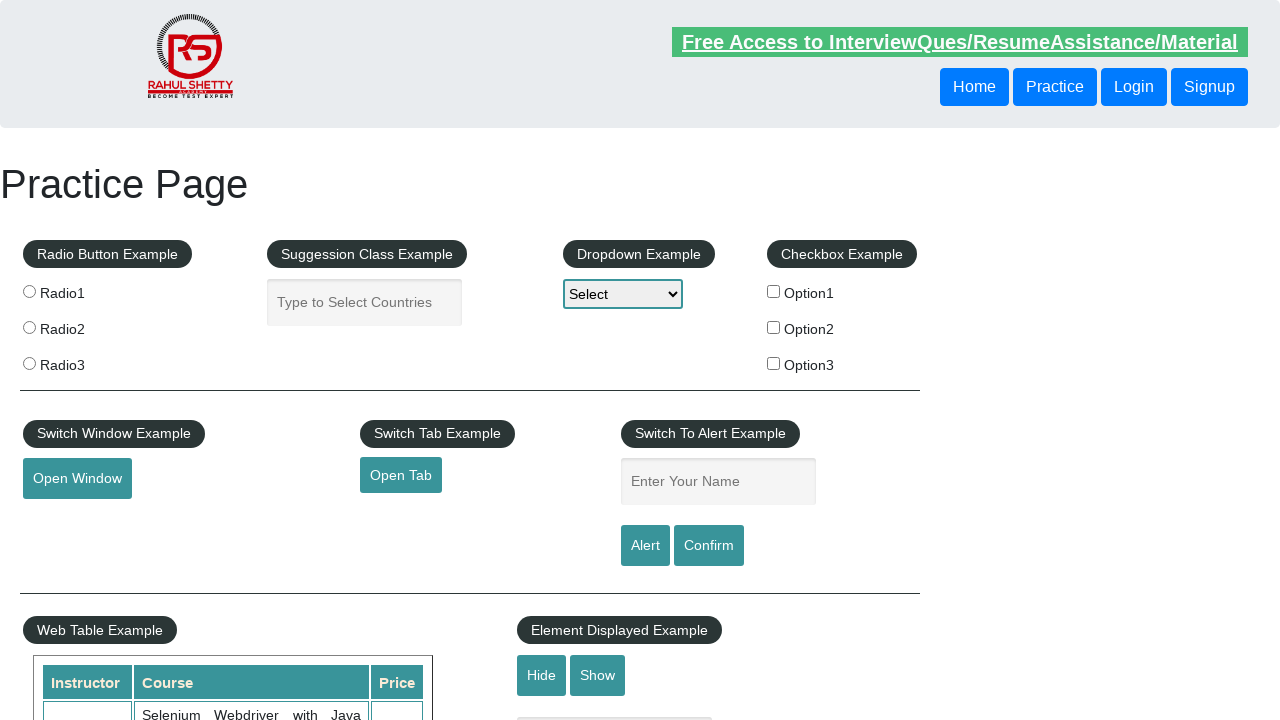

Found anchor tag with text: Google+
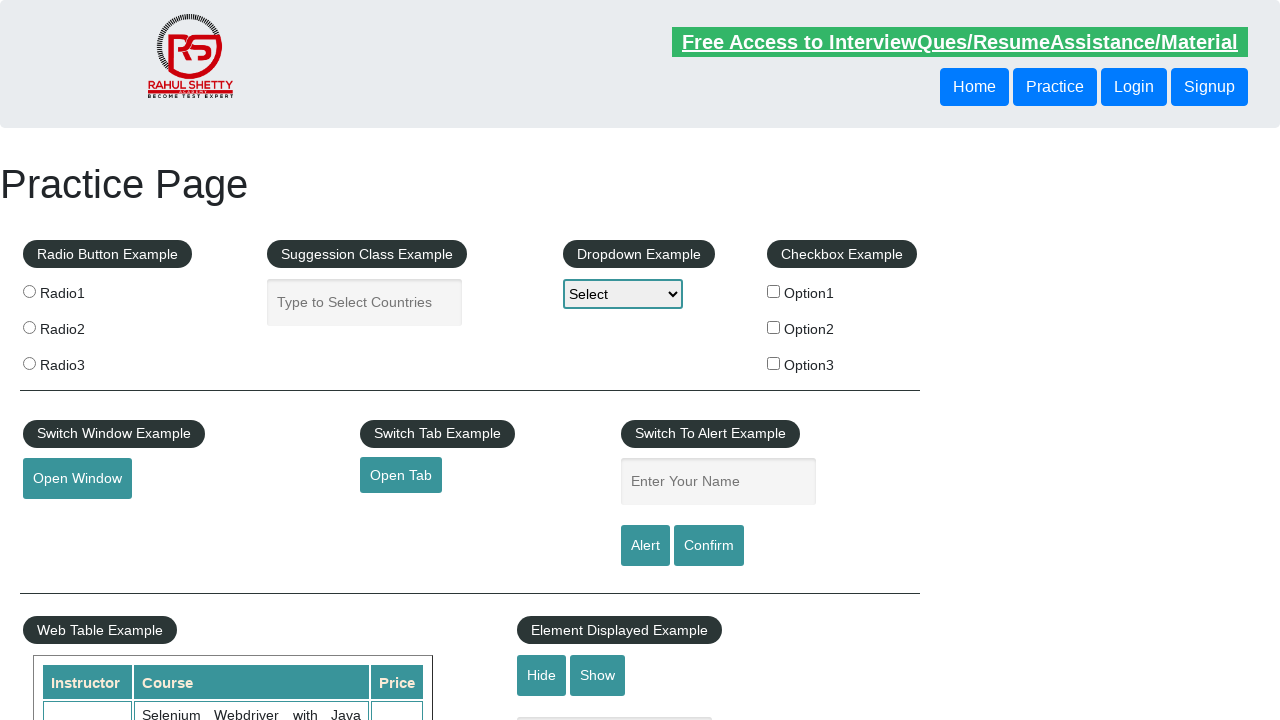

Found anchor tag with text: Youtube
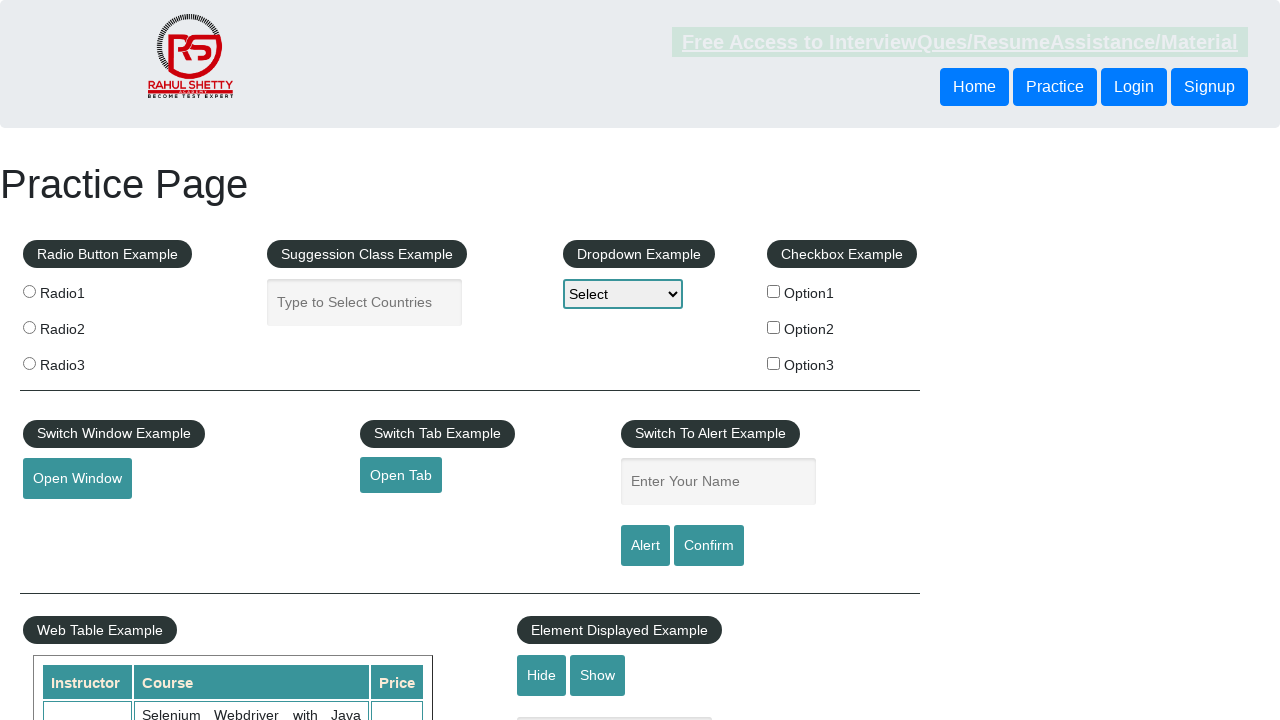

Found anchor tag with text:  Medianh Consulting
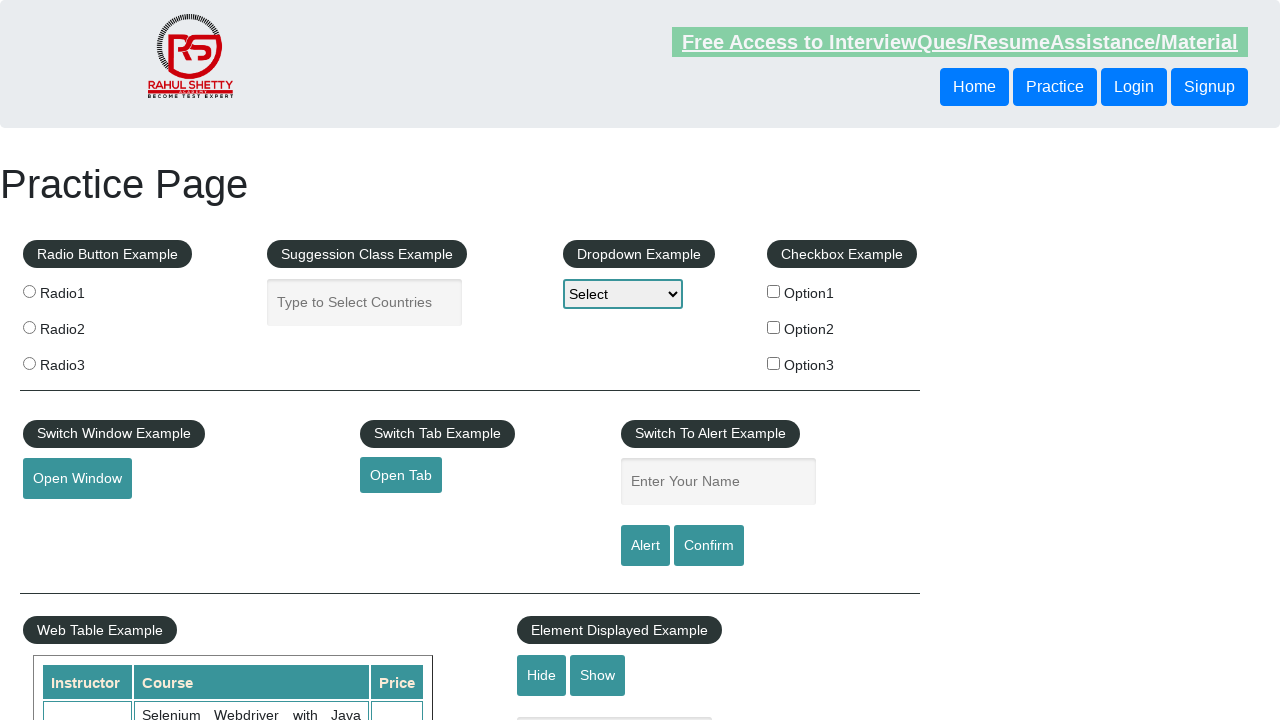

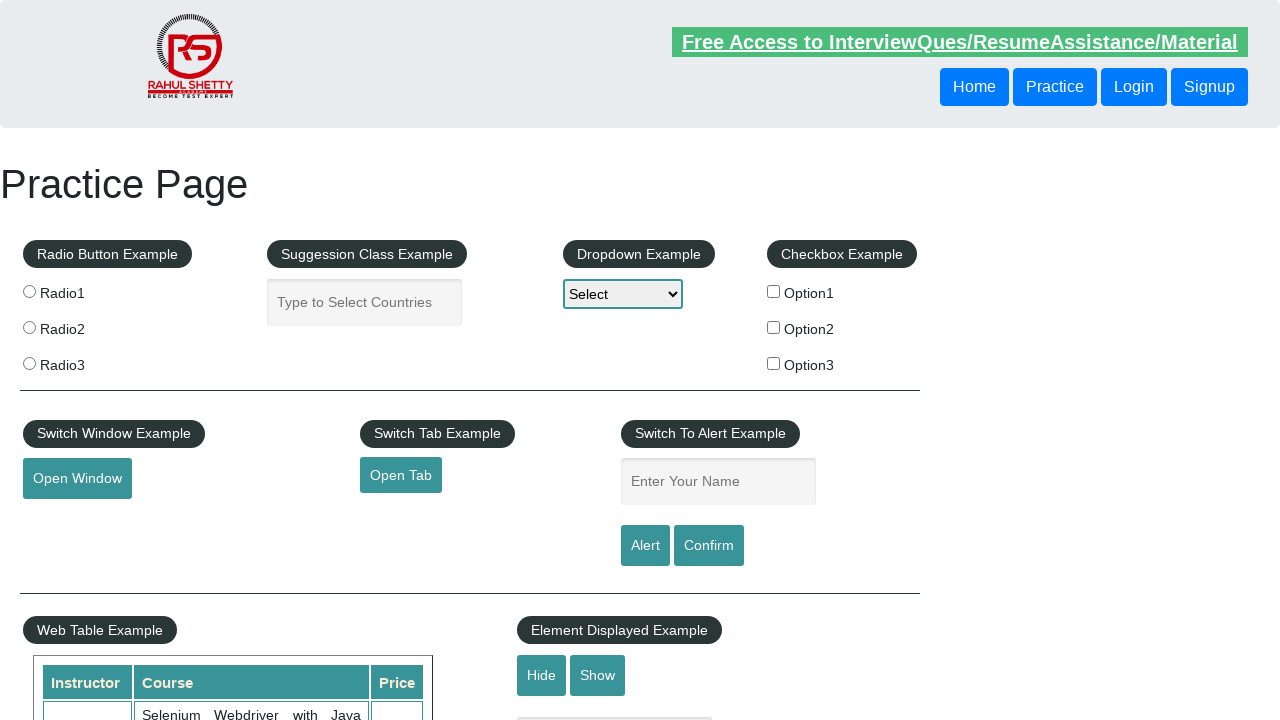